Opens a website and retrieves the browser window handle to verify basic browser window functionality is working correctly.

Starting URL: http://www.sentia.in

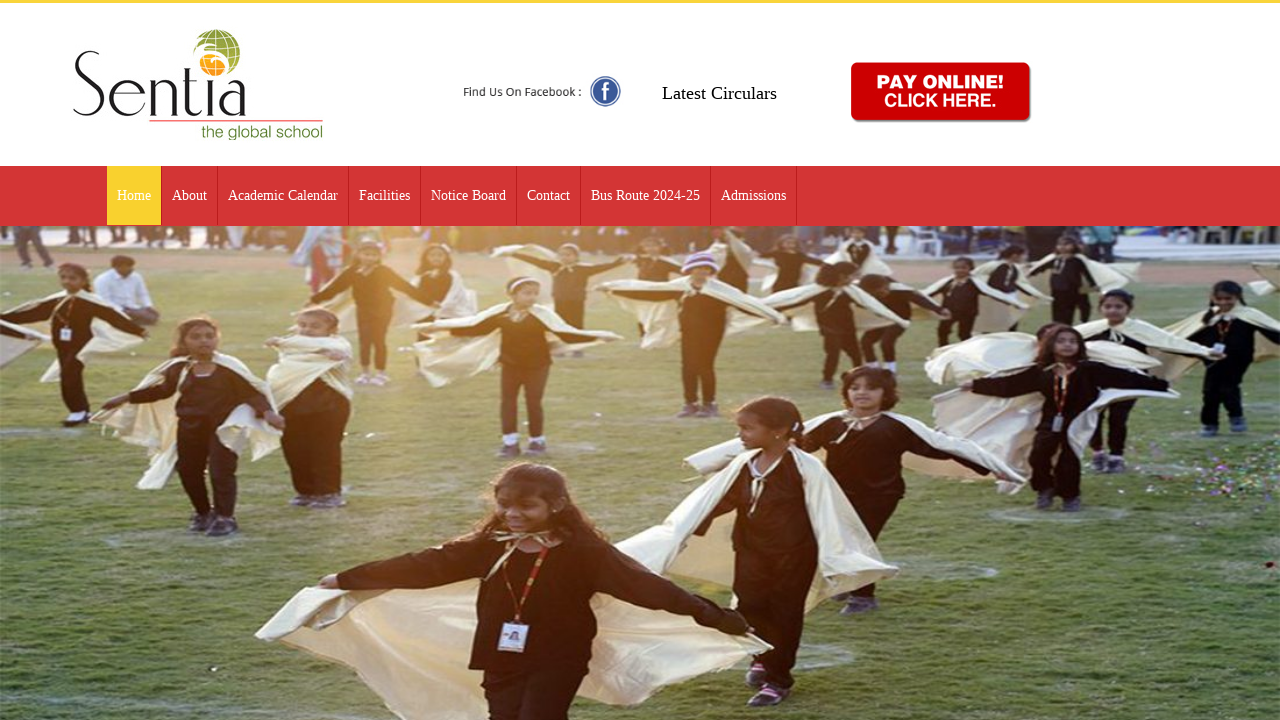

Waited for page load state to complete
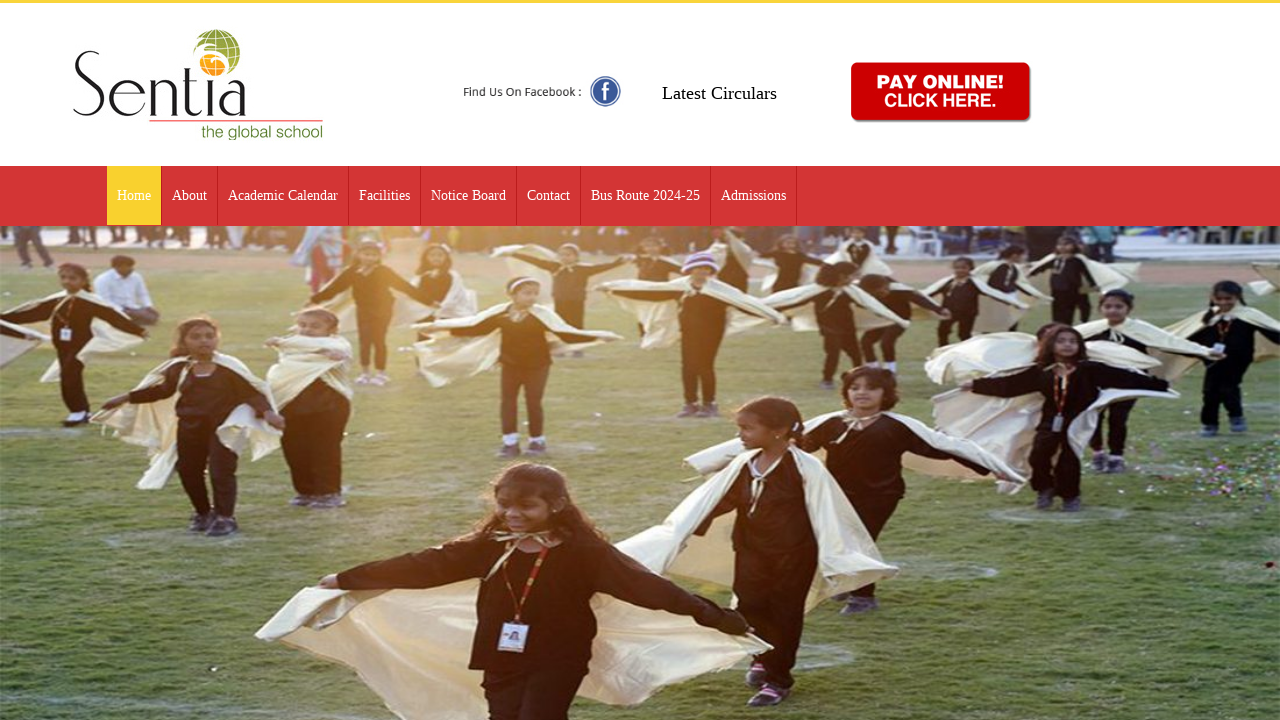

Waited 5 seconds for additional page content to load
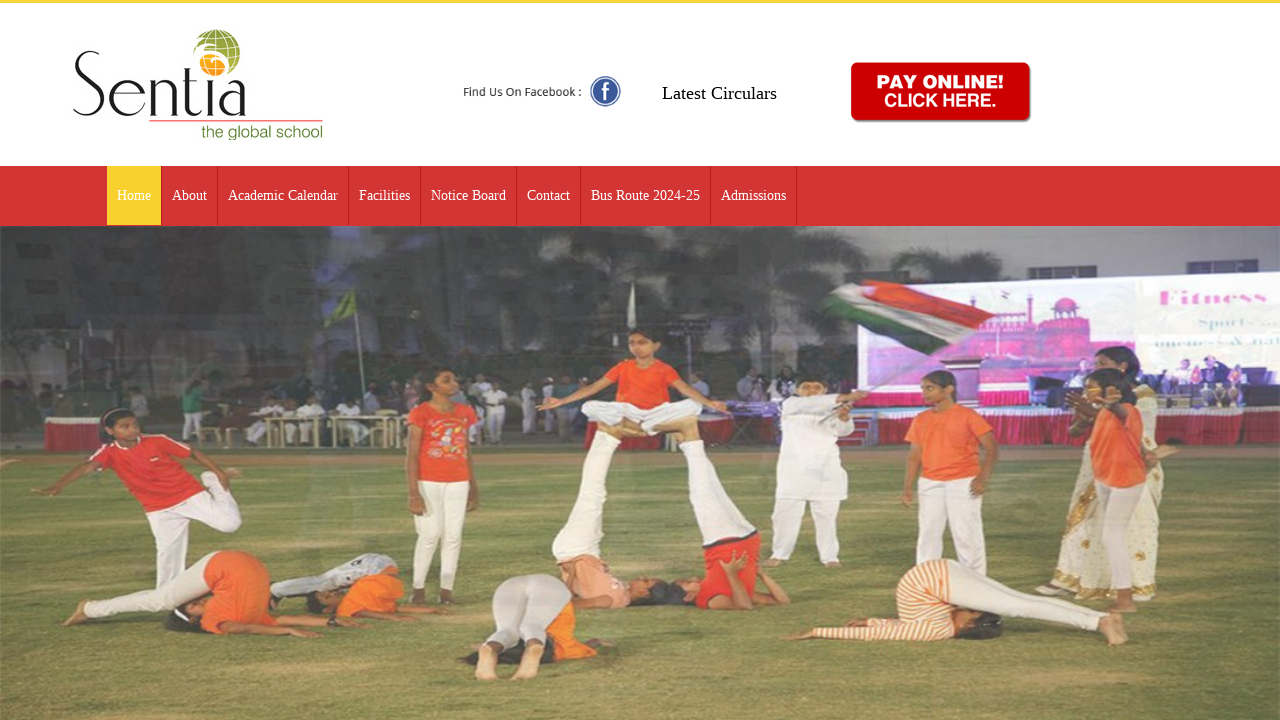

Verified browser window handle - page URL is not None
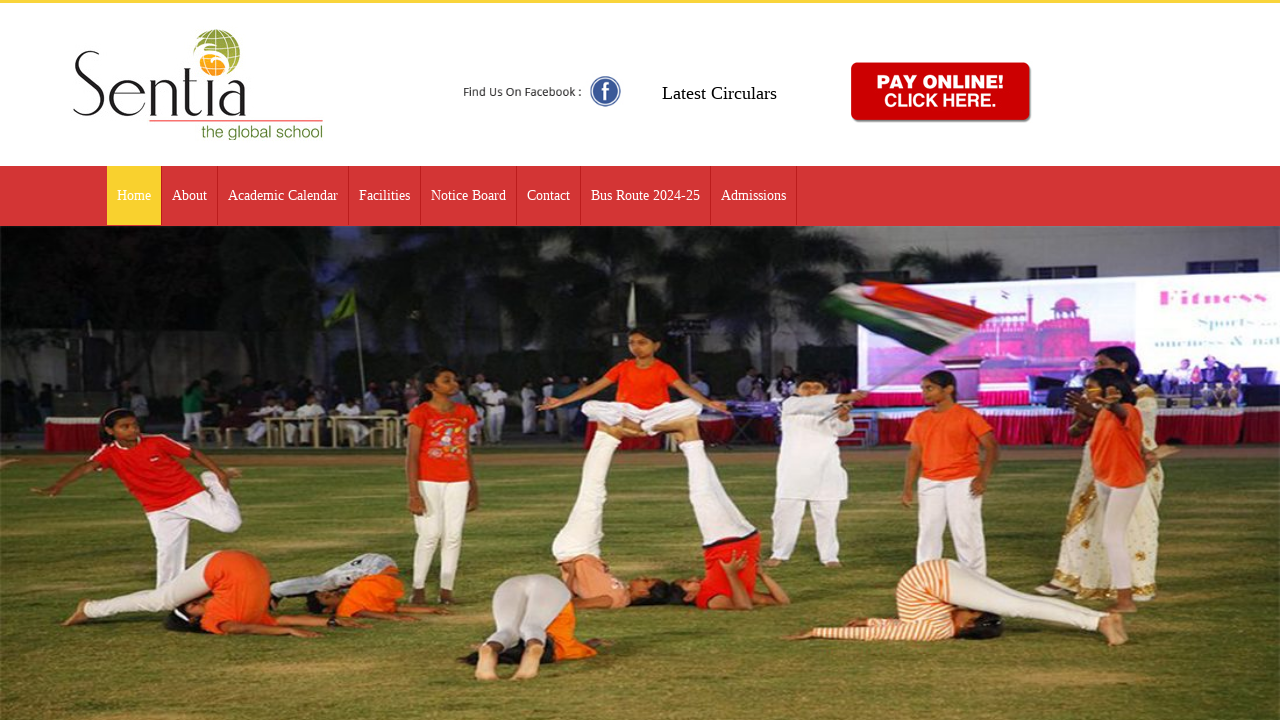

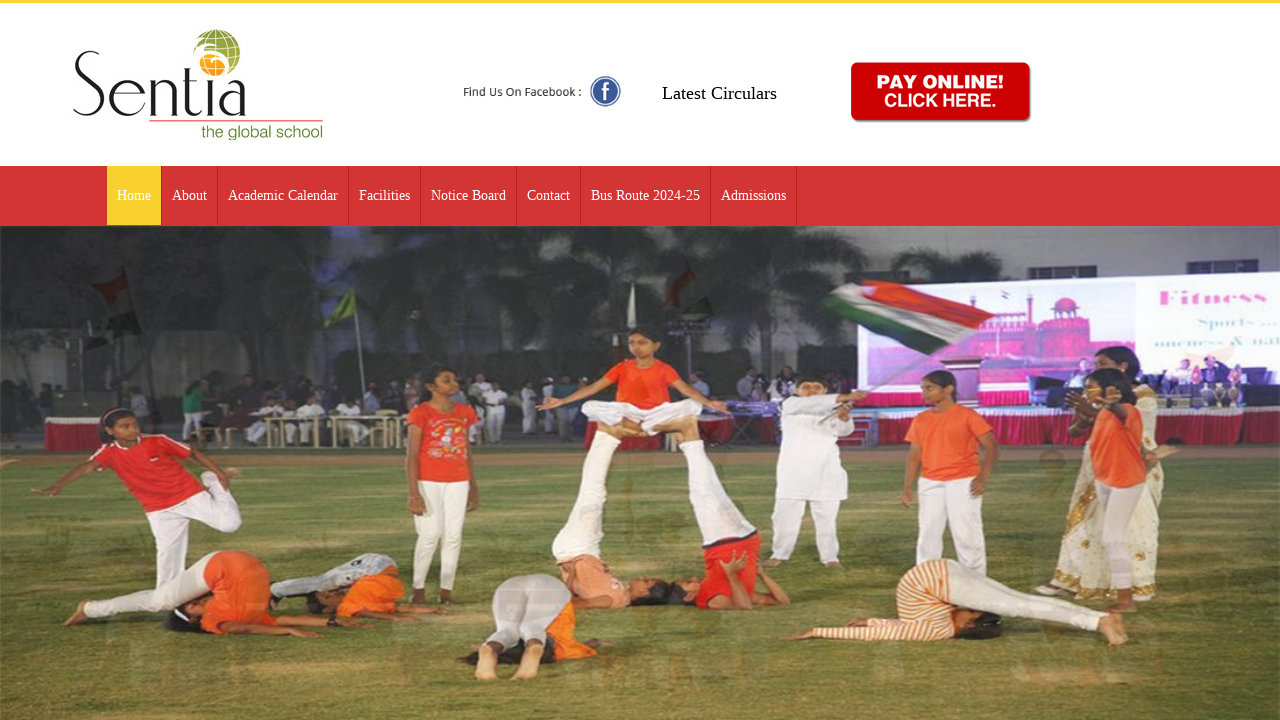